Tests multi-select dropdown functionality by selecting multiple options, verifying selections, and then deselecting them

Starting URL: https://www.selenium.dev/selenium/web/formPage.html

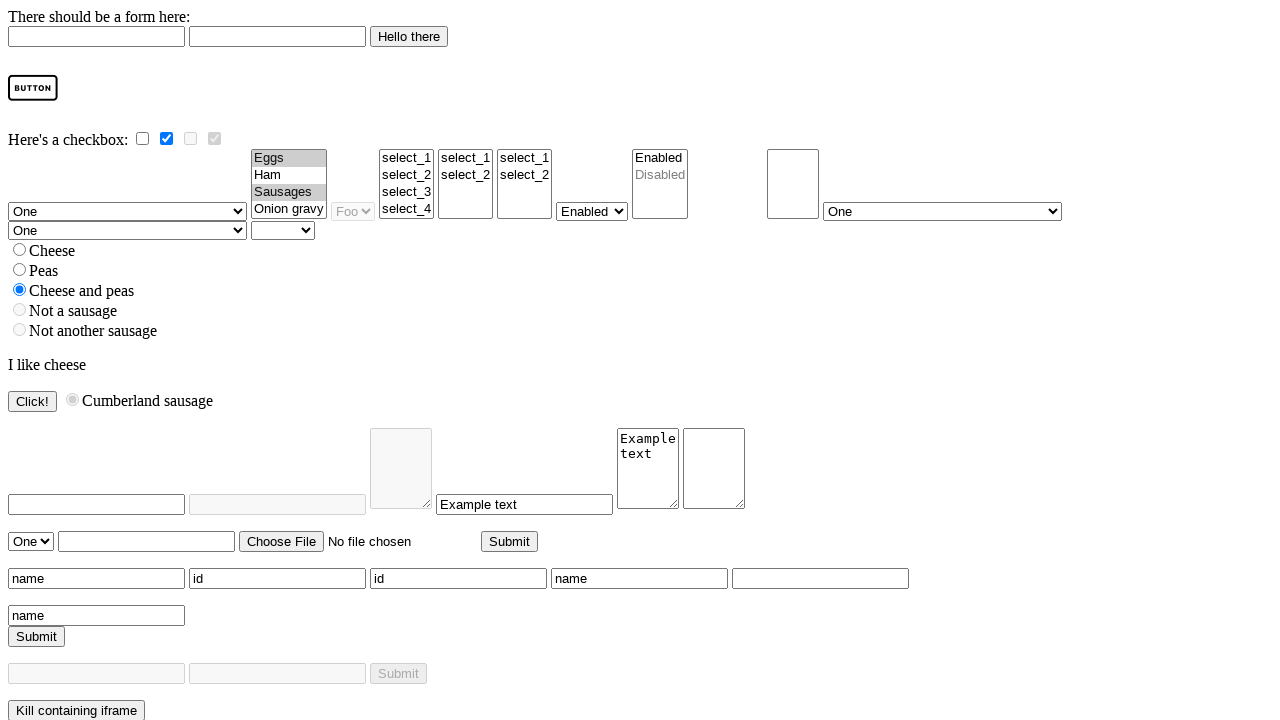

Located the multi-select dropdown element
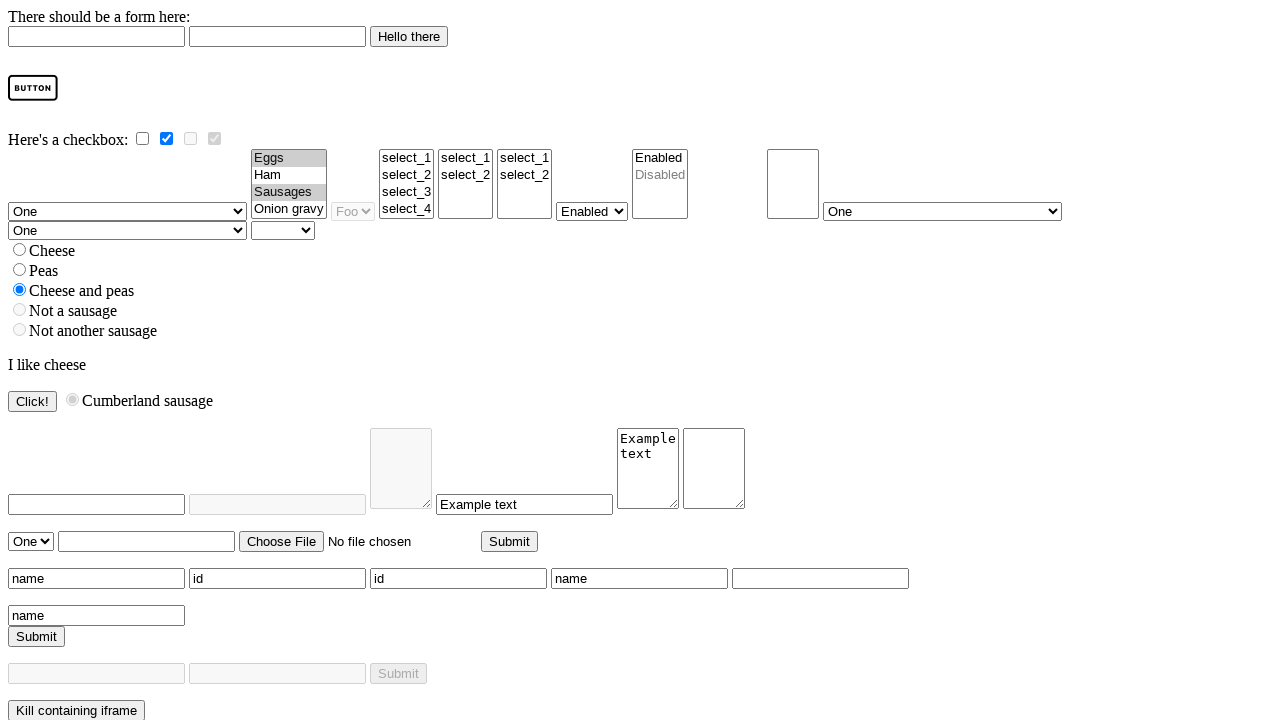

Selected first option by index in multi-select dropdown on select#multi
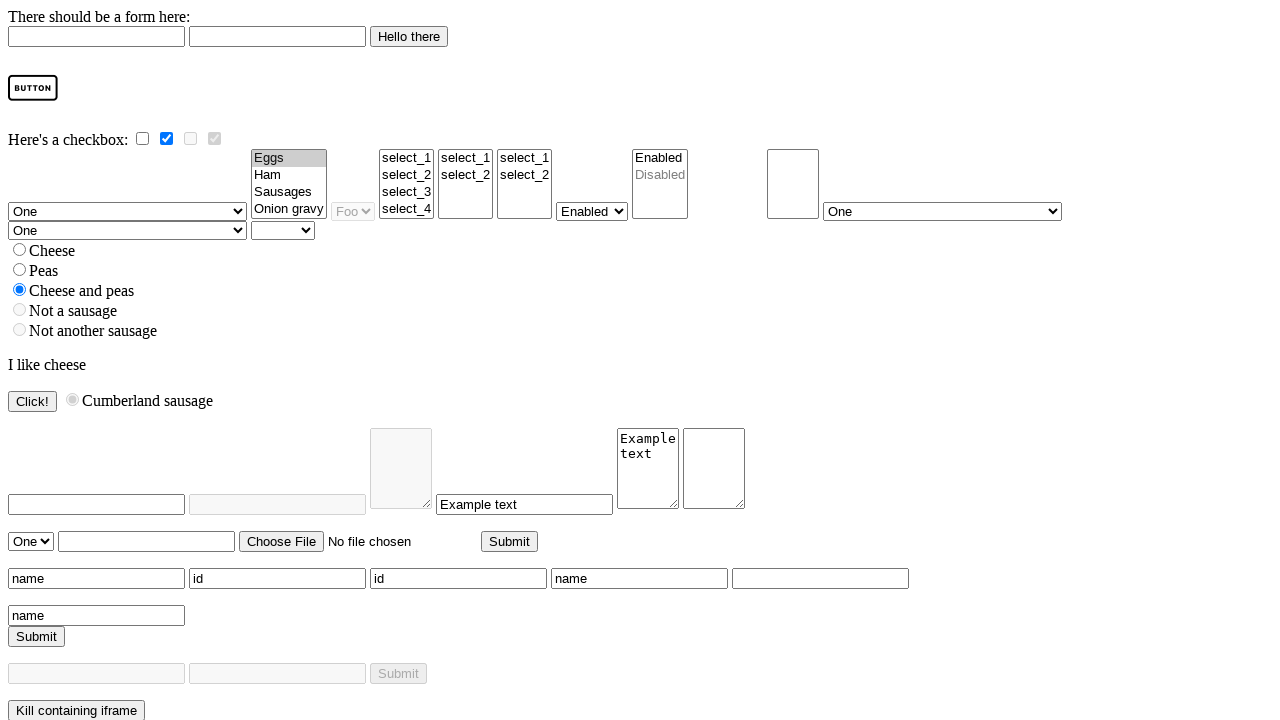

Selected 'onion gravy' option by value in multi-select dropdown on select#multi
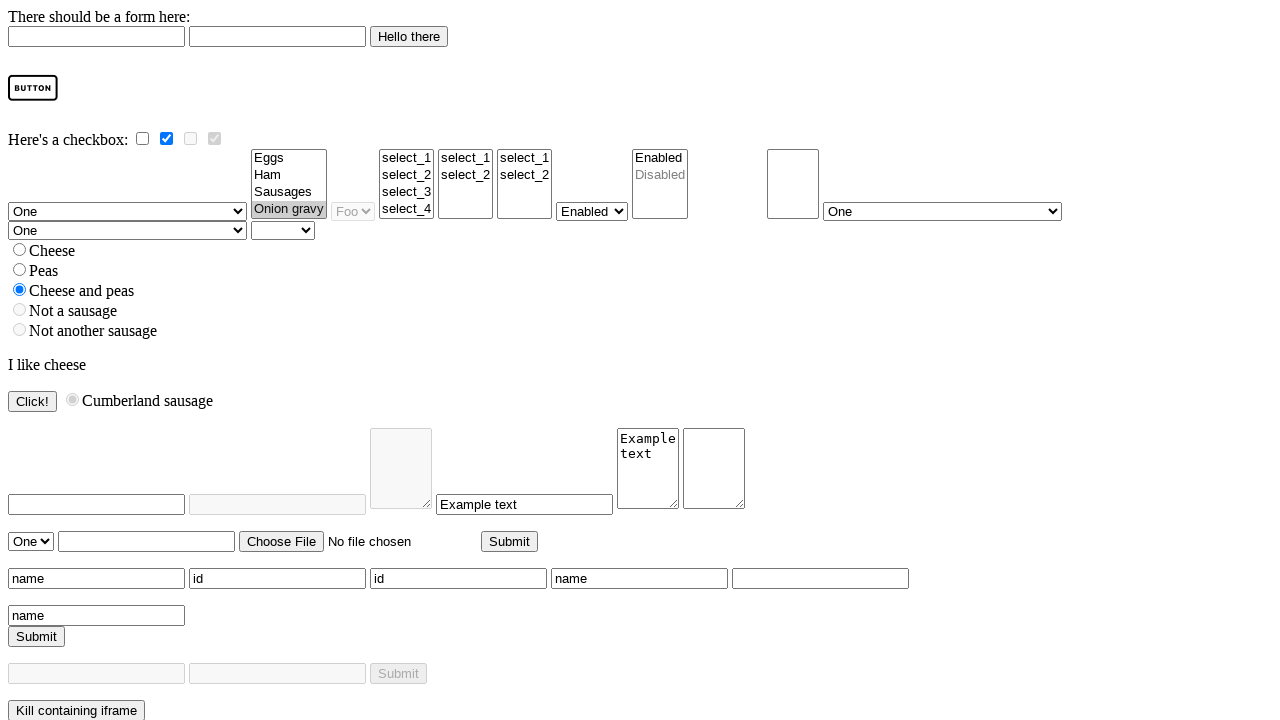

Retrieved all selected options to verify selections
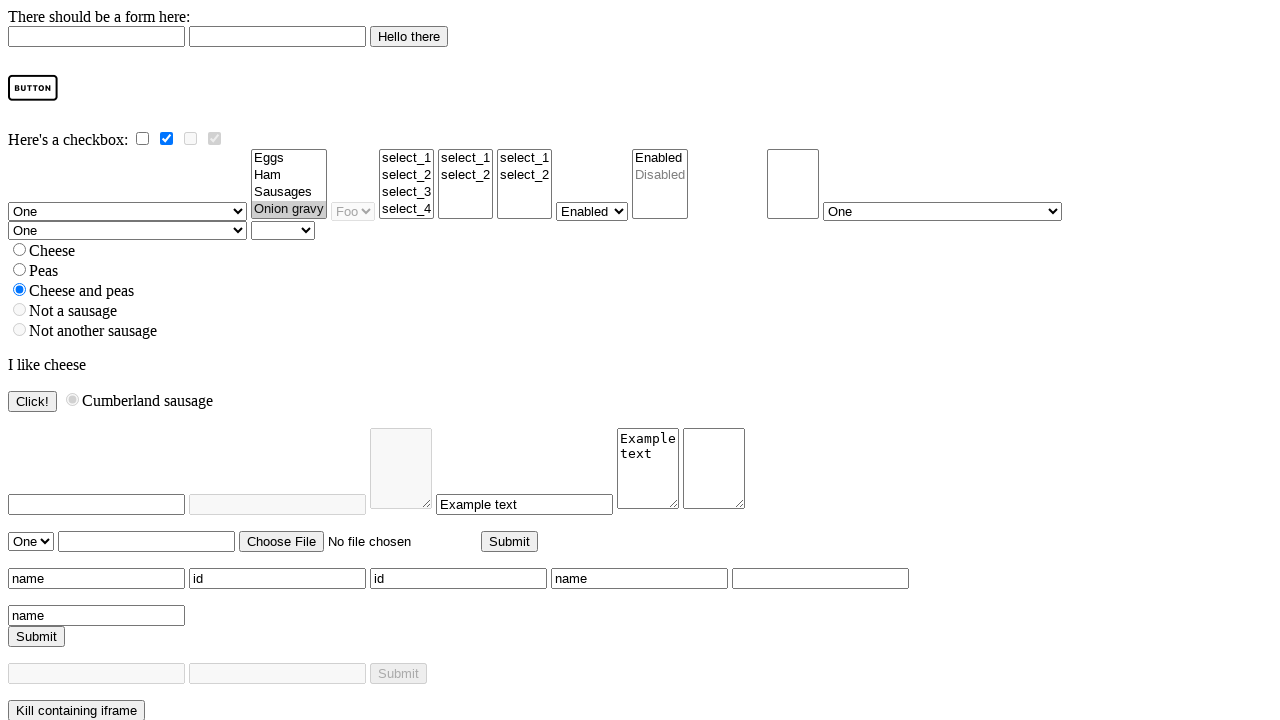

Deselected first option using Ctrl+click in multi-select dropdown at (289, 158) on select#multi option >> nth=0
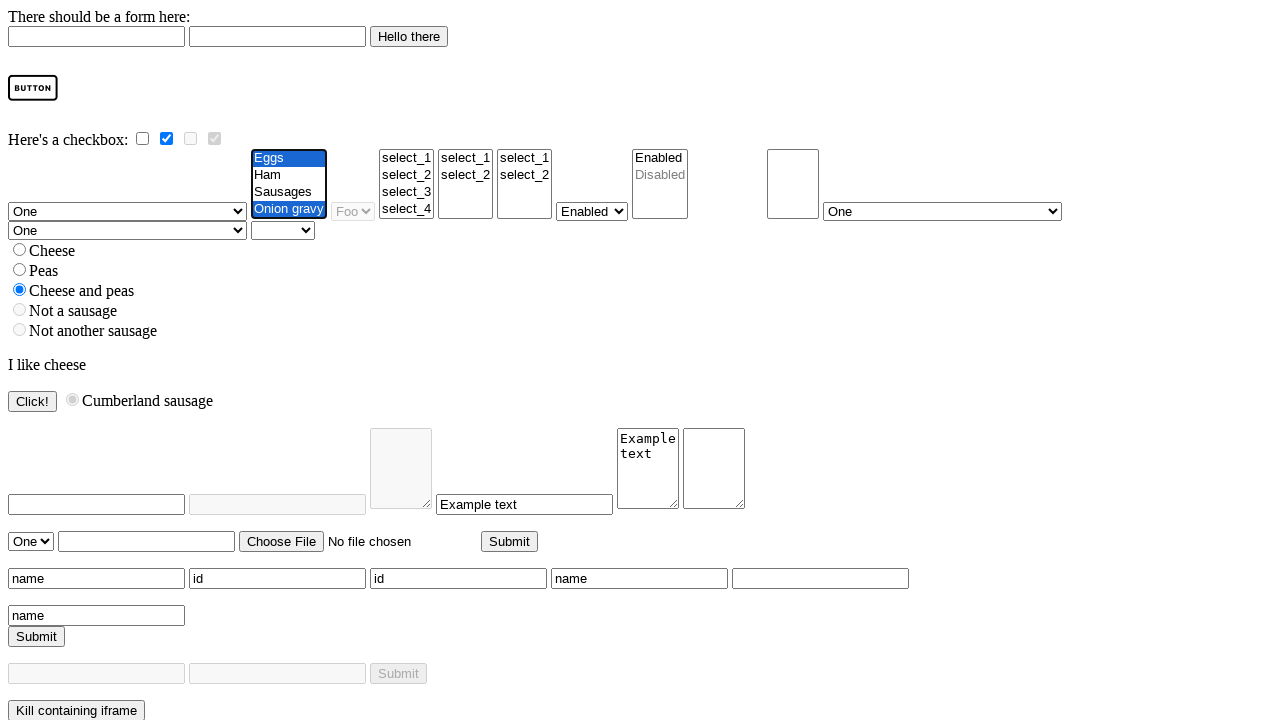

Cleared all selections in multi-select dropdown on select#multi
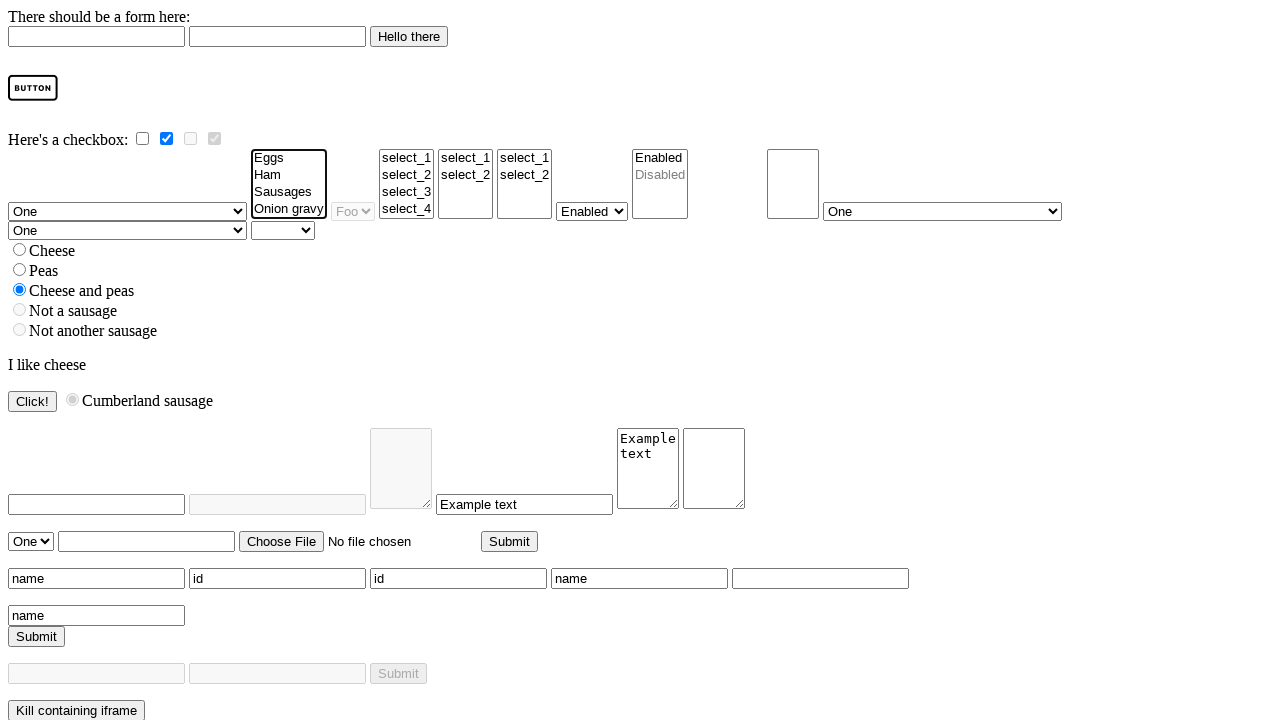

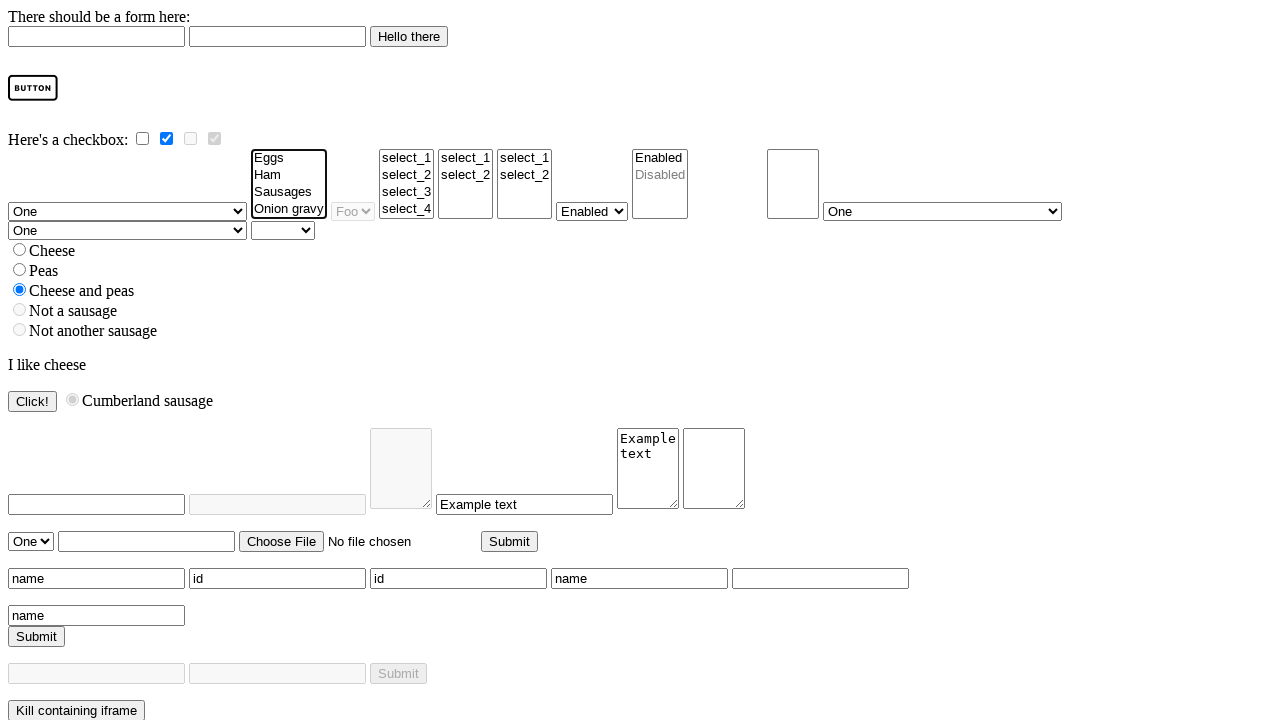